Tests the text download button by clicking it and waiting for download to initiate

Starting URL: https://openchecklist.github.io/

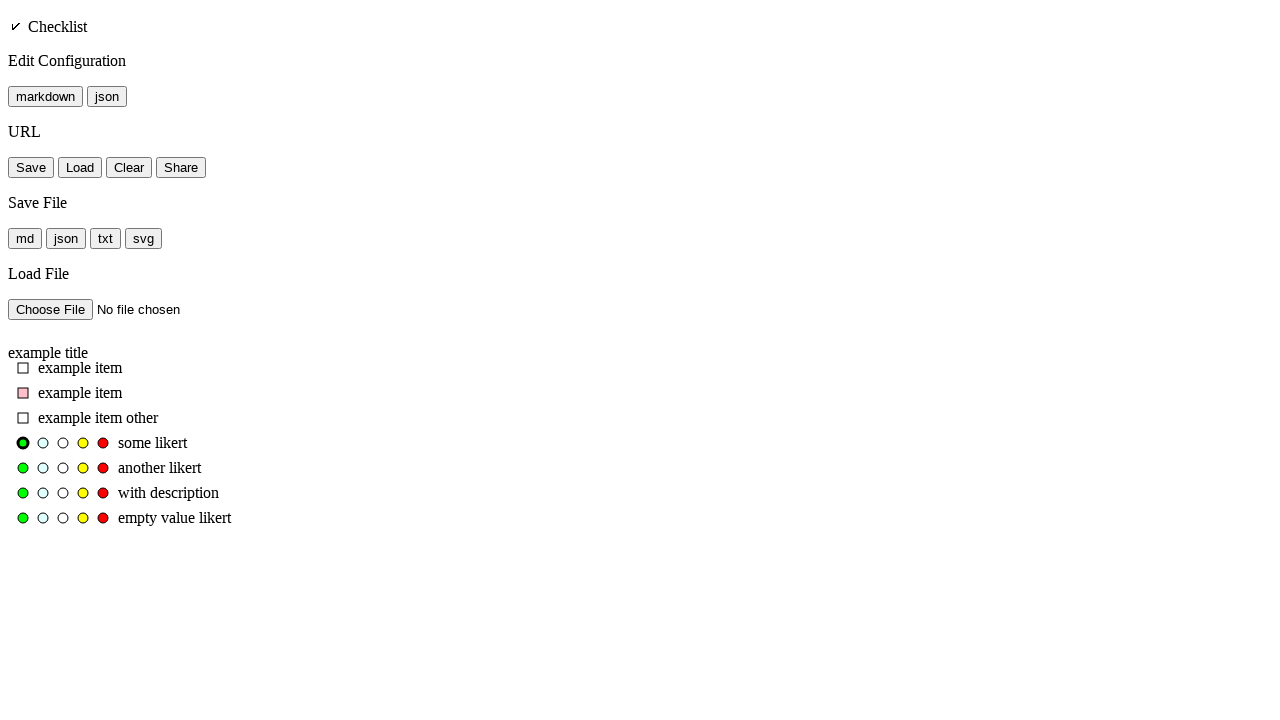

Page loaded - DOM content ready
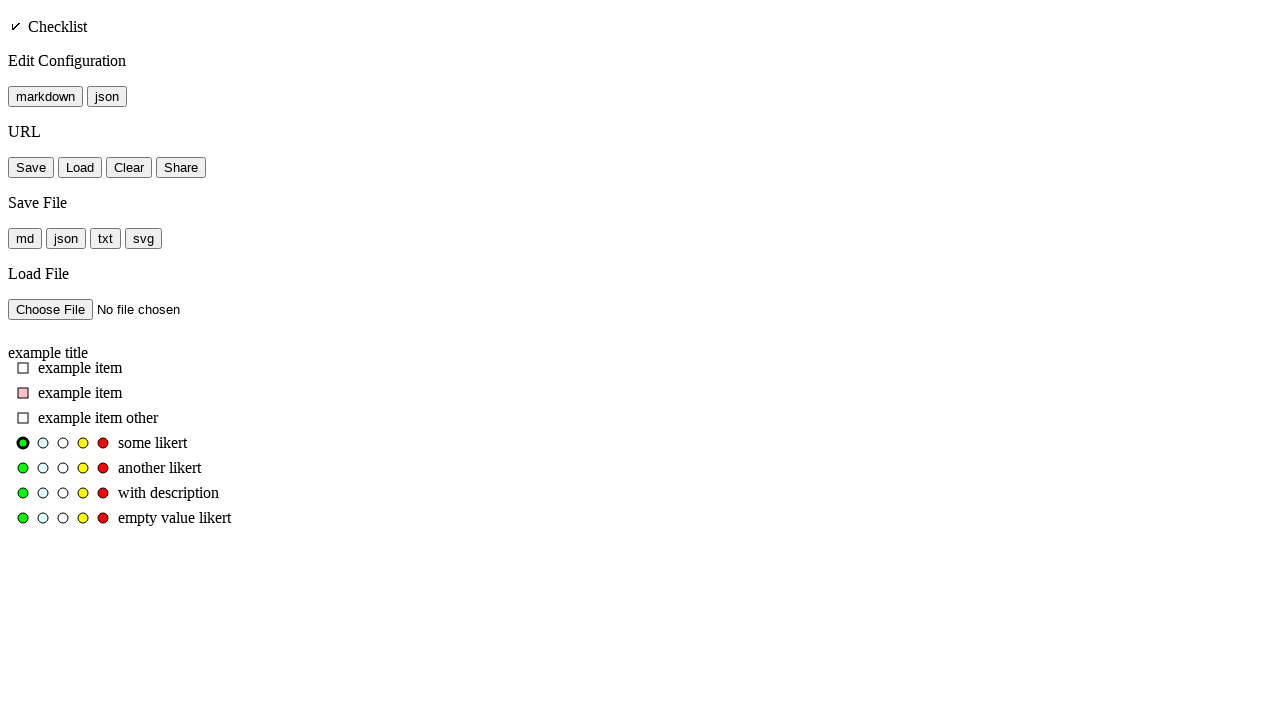

Clicked text download button to initiate file download at (106, 238) on #button_save_file_text
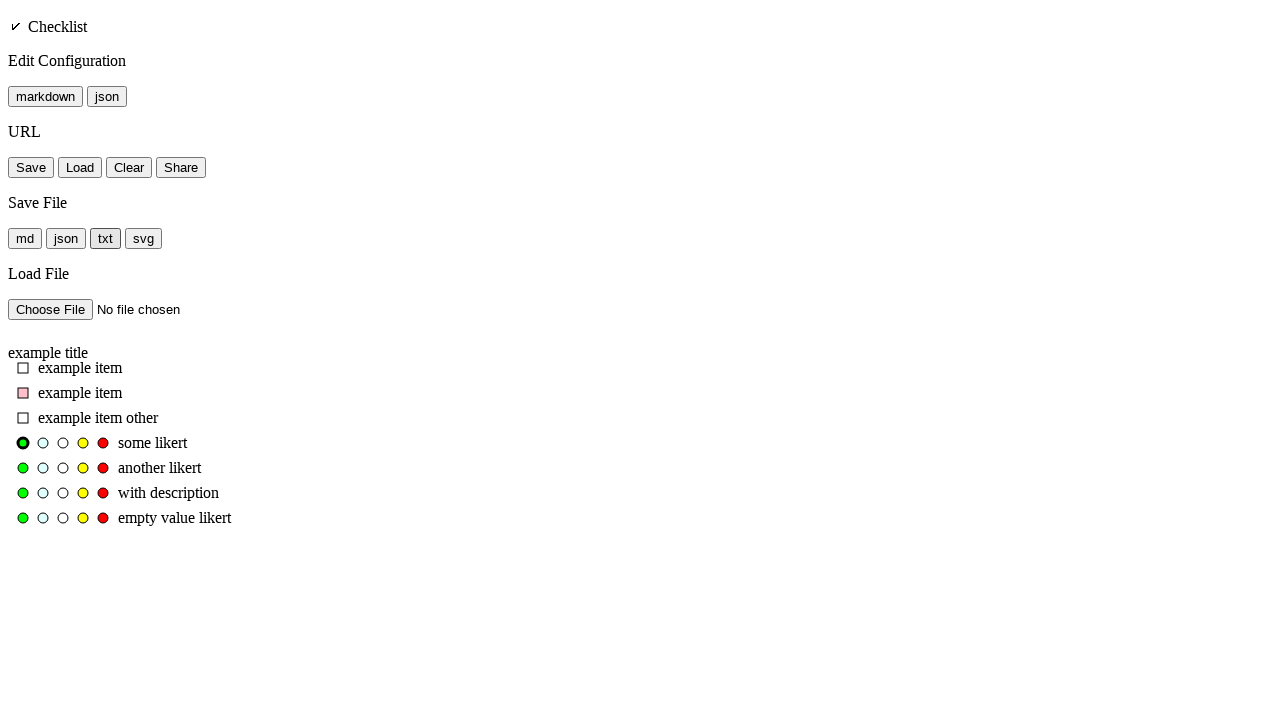

Text file download completed
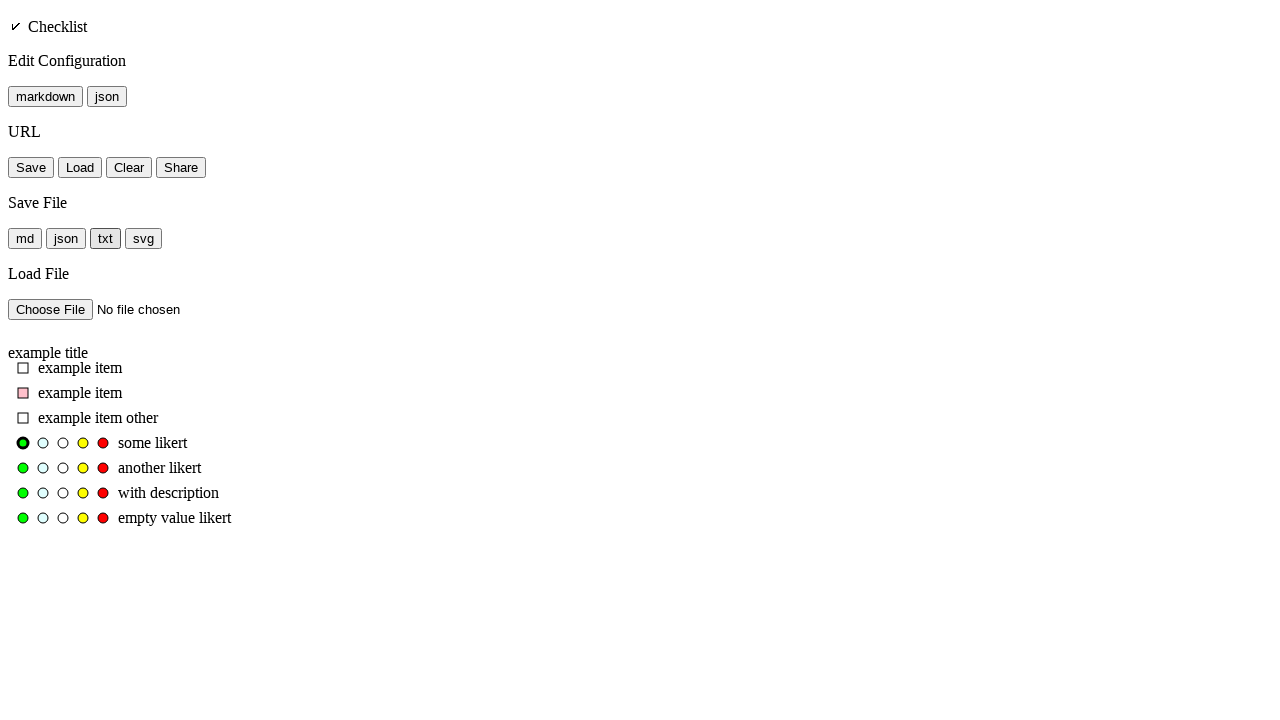

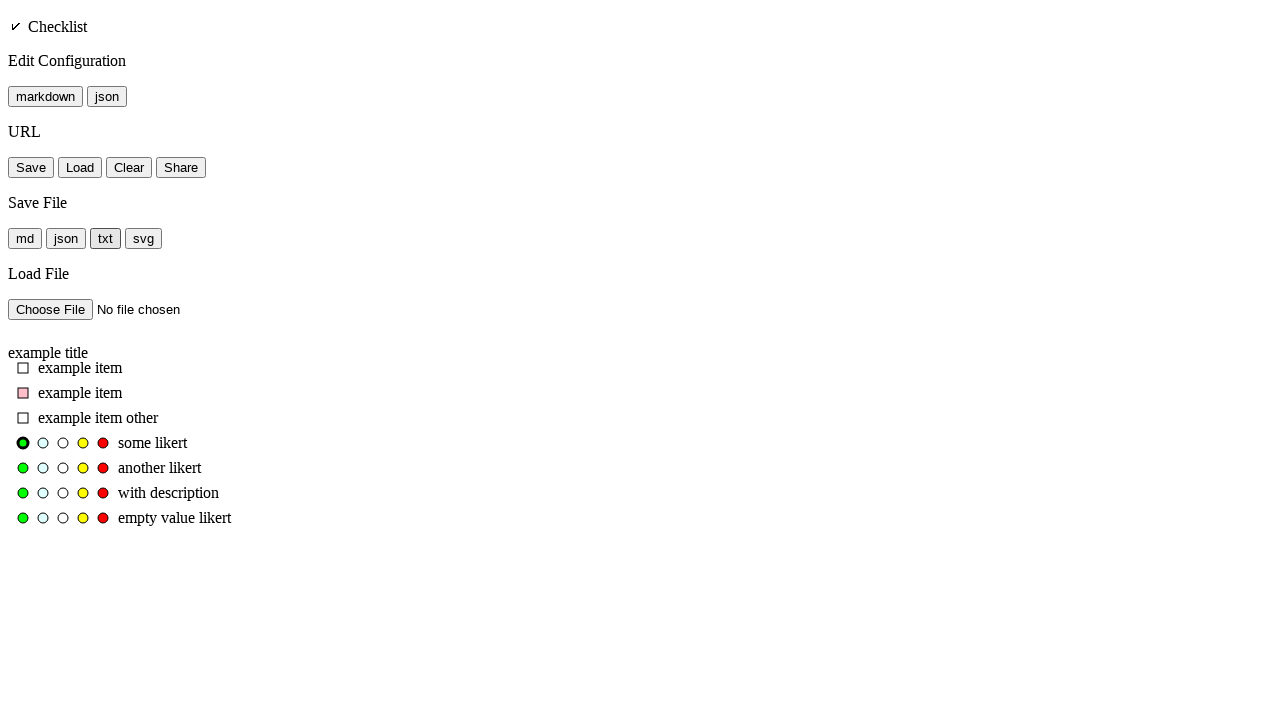